Verifies the Mail button displays the correct email address (info@mysite.com) and clicks it to trigger the mail client

Starting URL: https://ancabota09.wixsite.com/intern

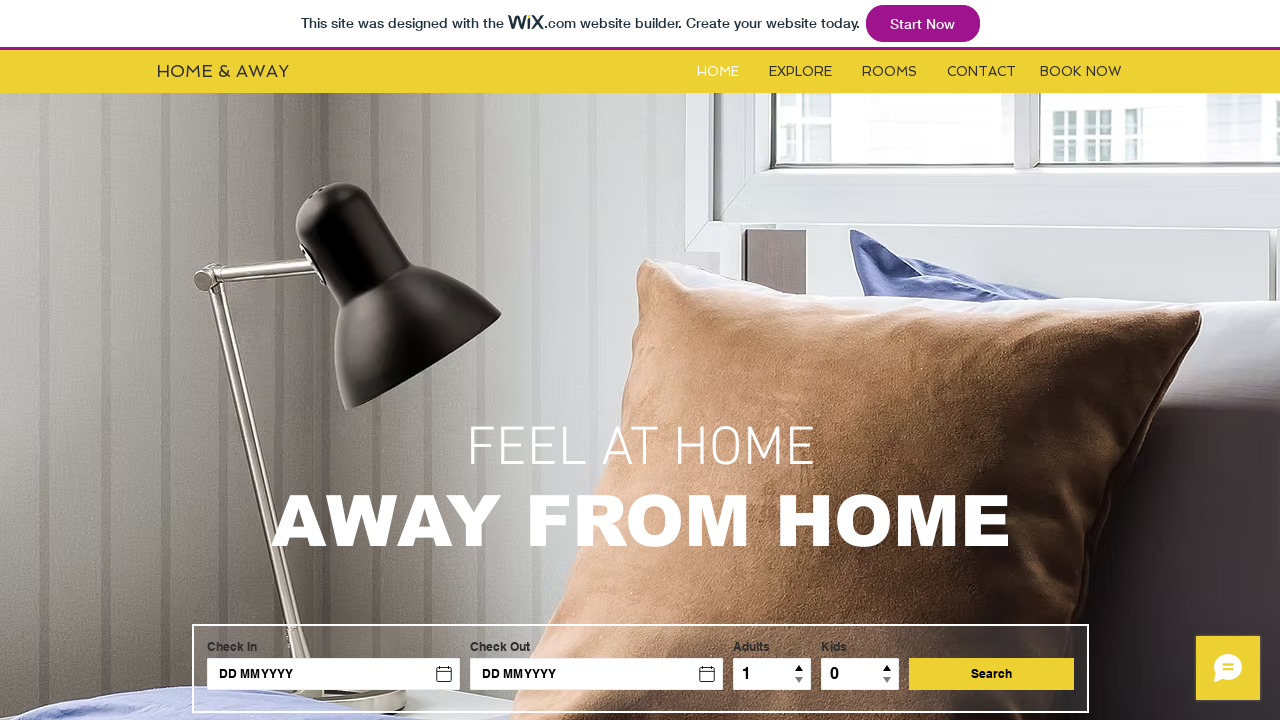

Mail button located and wait for visible state completed
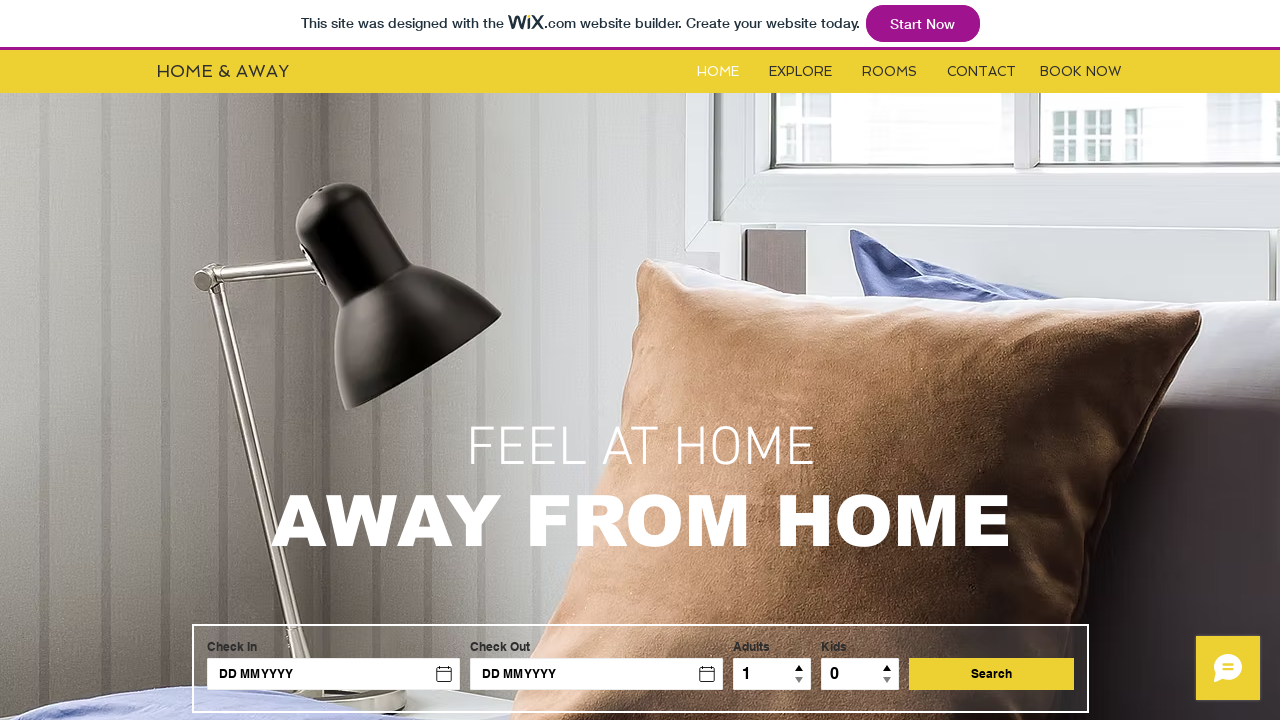

Retrieved mail button text content
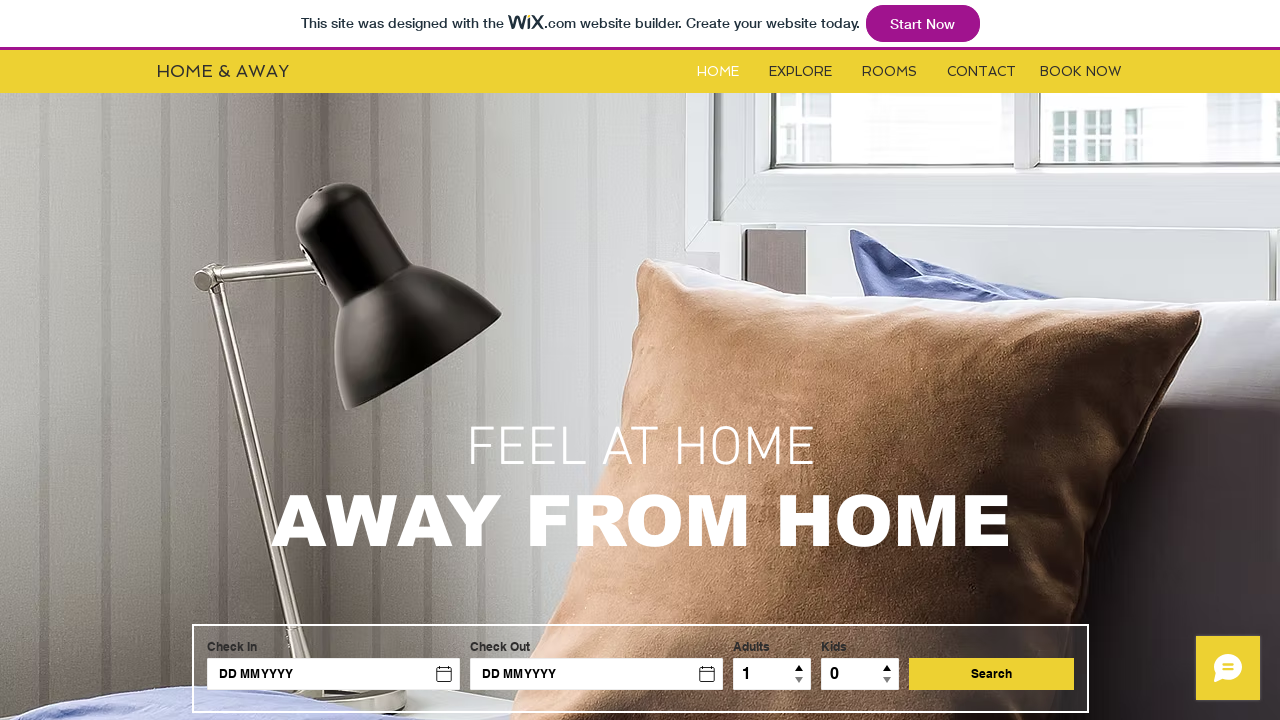

Verified mail button displays correct email address: info@mysite.com
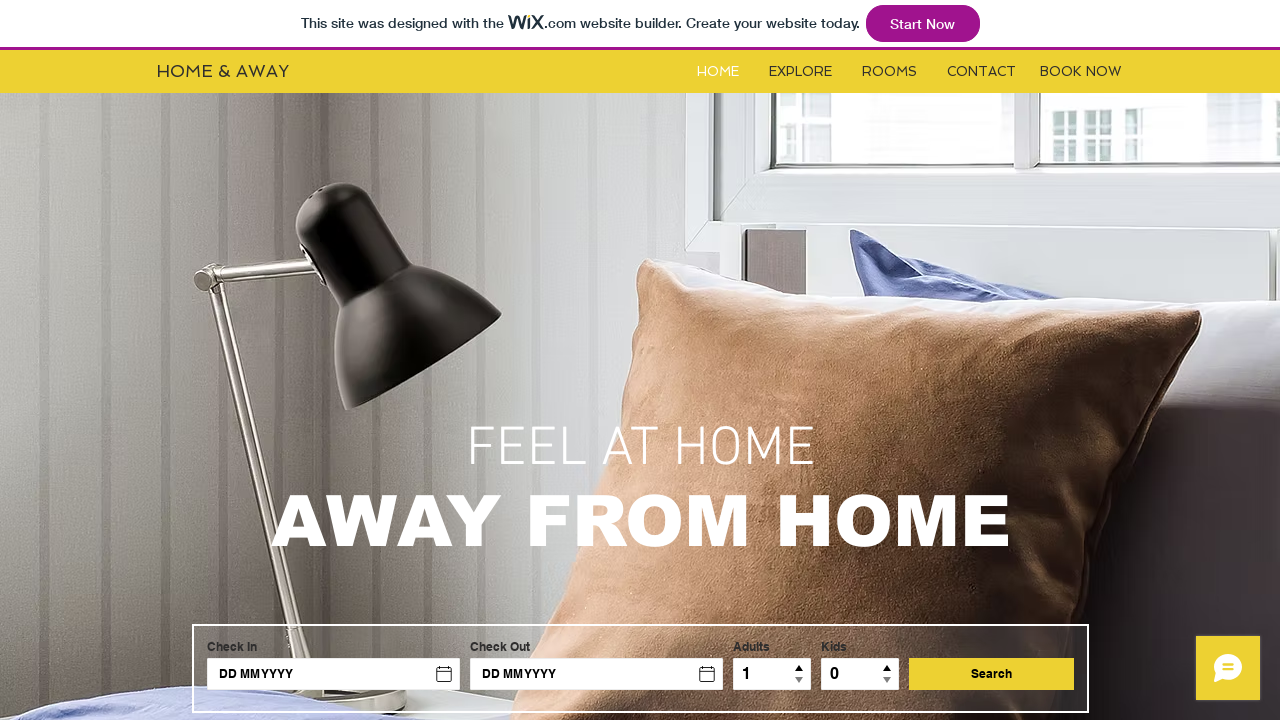

Clicked mail button to trigger mail client with info@mysite.com at (497, 635) on a[data-auto-recognition='true'].wixui-rich-text__text
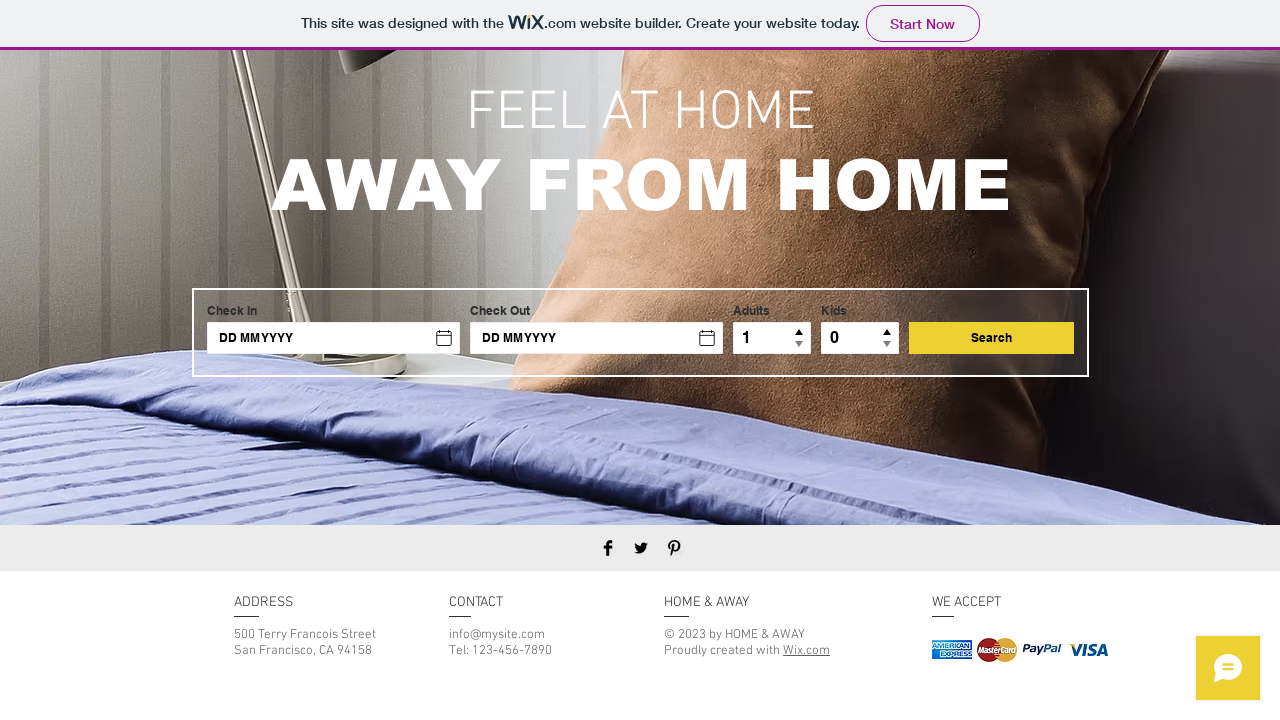

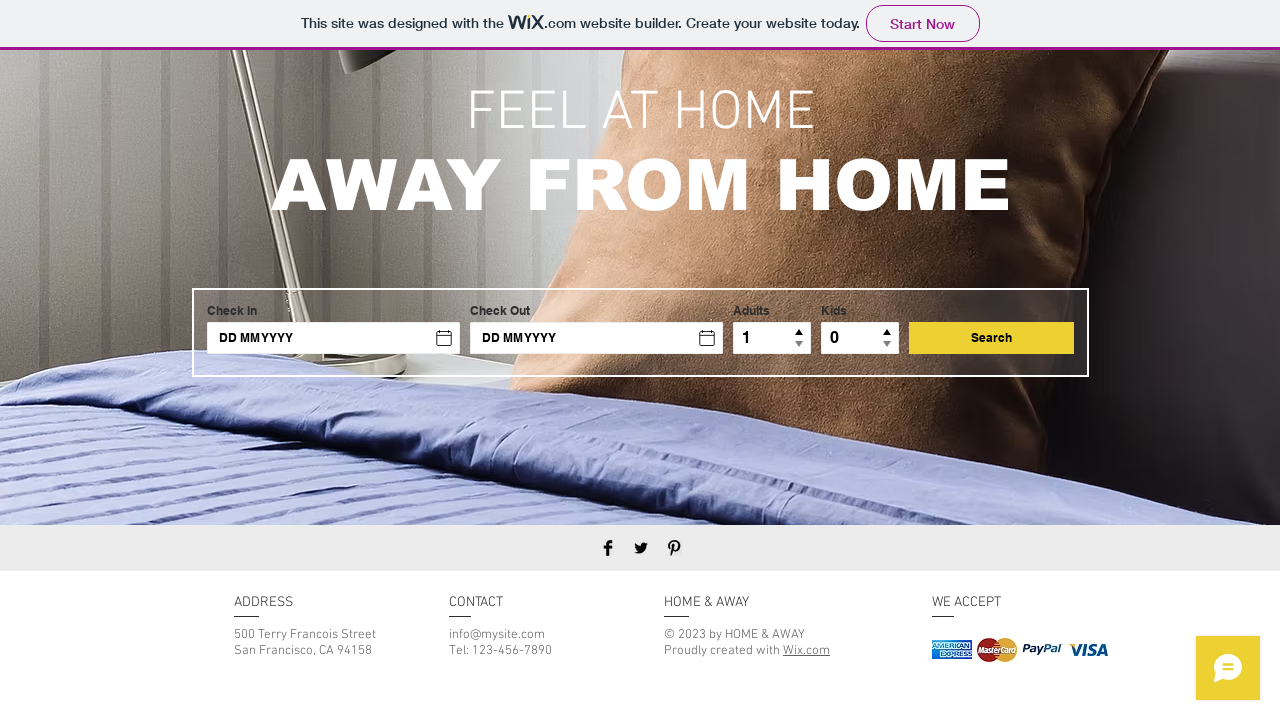